Tests the ERAIL website's train search functionality by entering source and destination stations, unchecking date selection, and verifying train number sorting functionality

Starting URL: https://erail.in

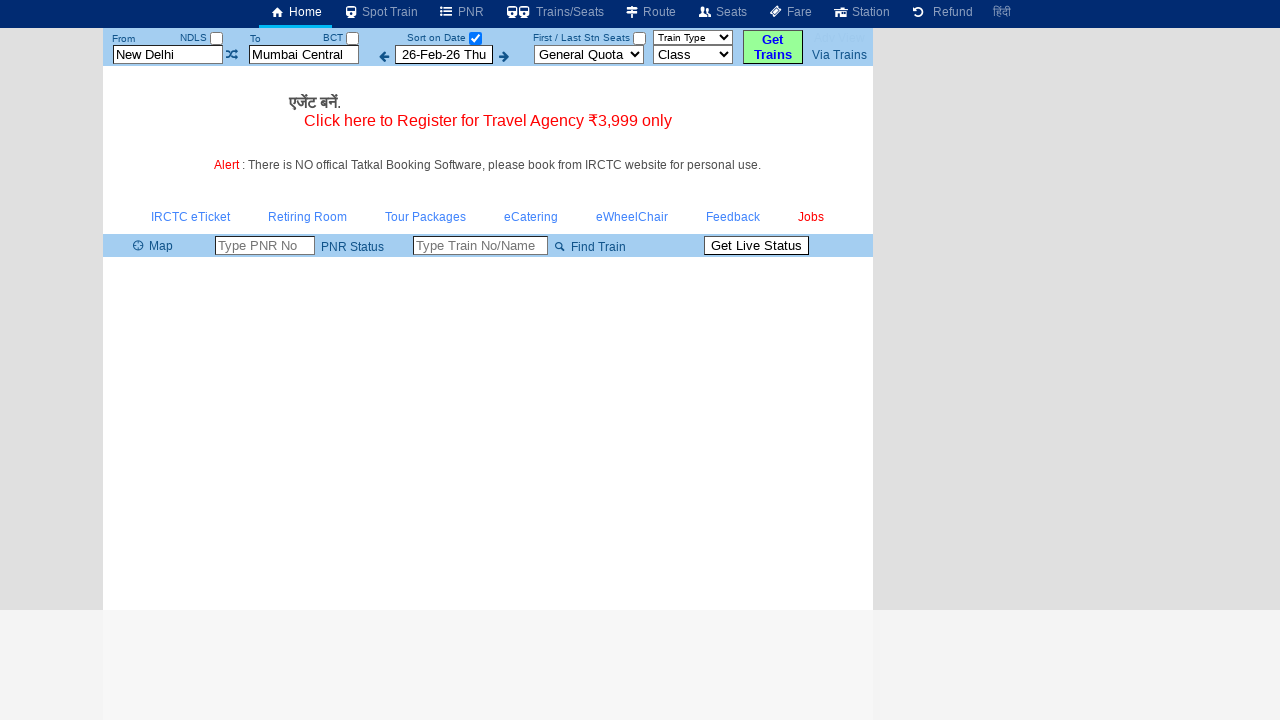

Cleared source station field on #txtStationFrom
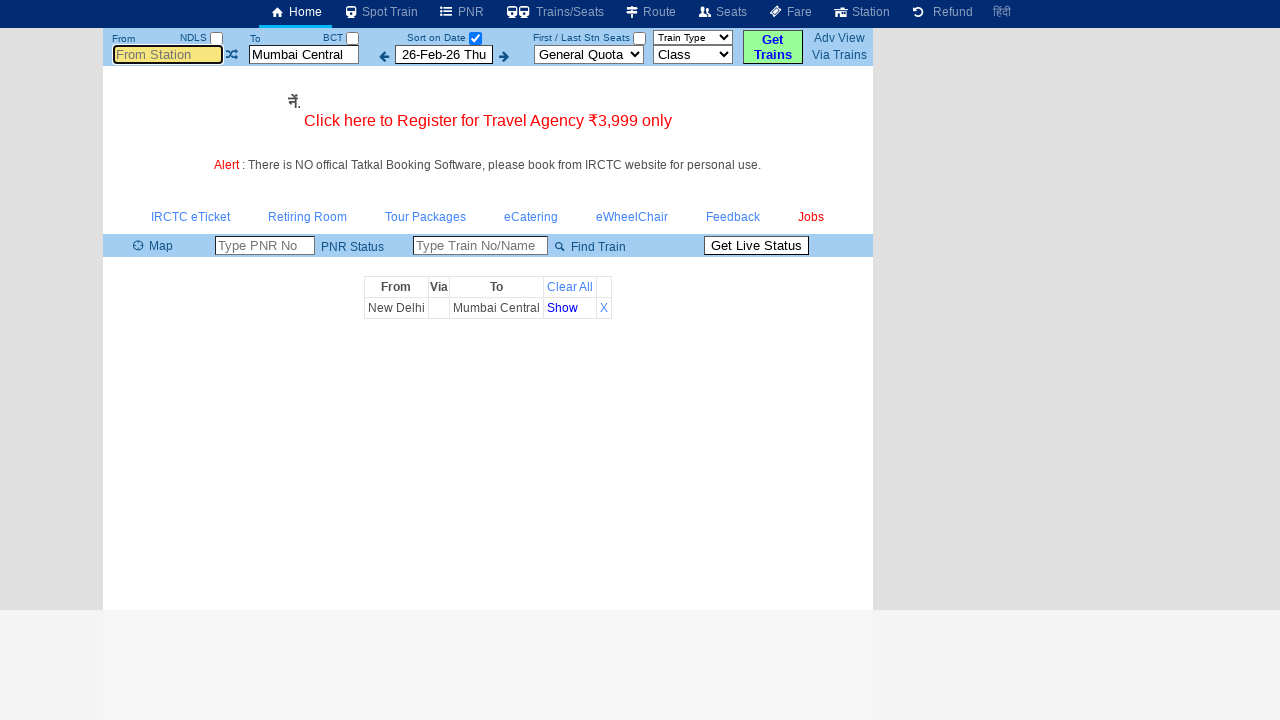

Entered 'MS' (Mumbai Central) as source station on #txtStationFrom
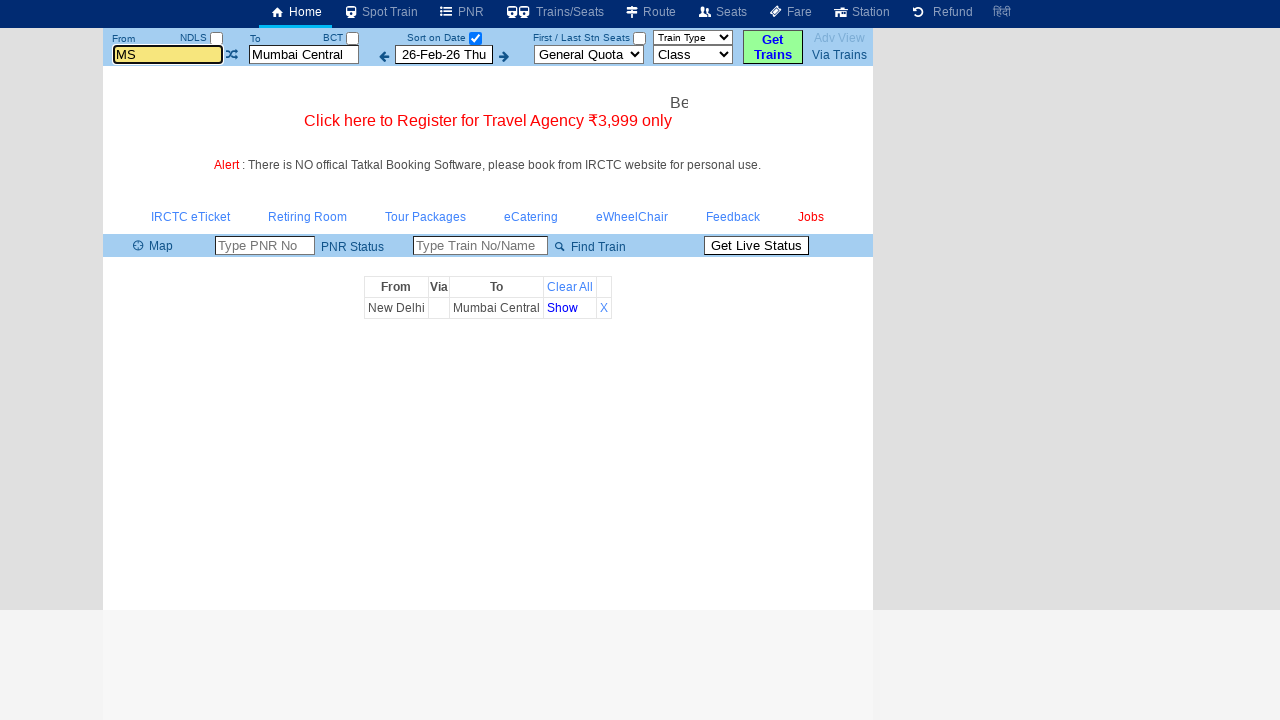

Pressed Tab to move from source station field on #txtStationFrom
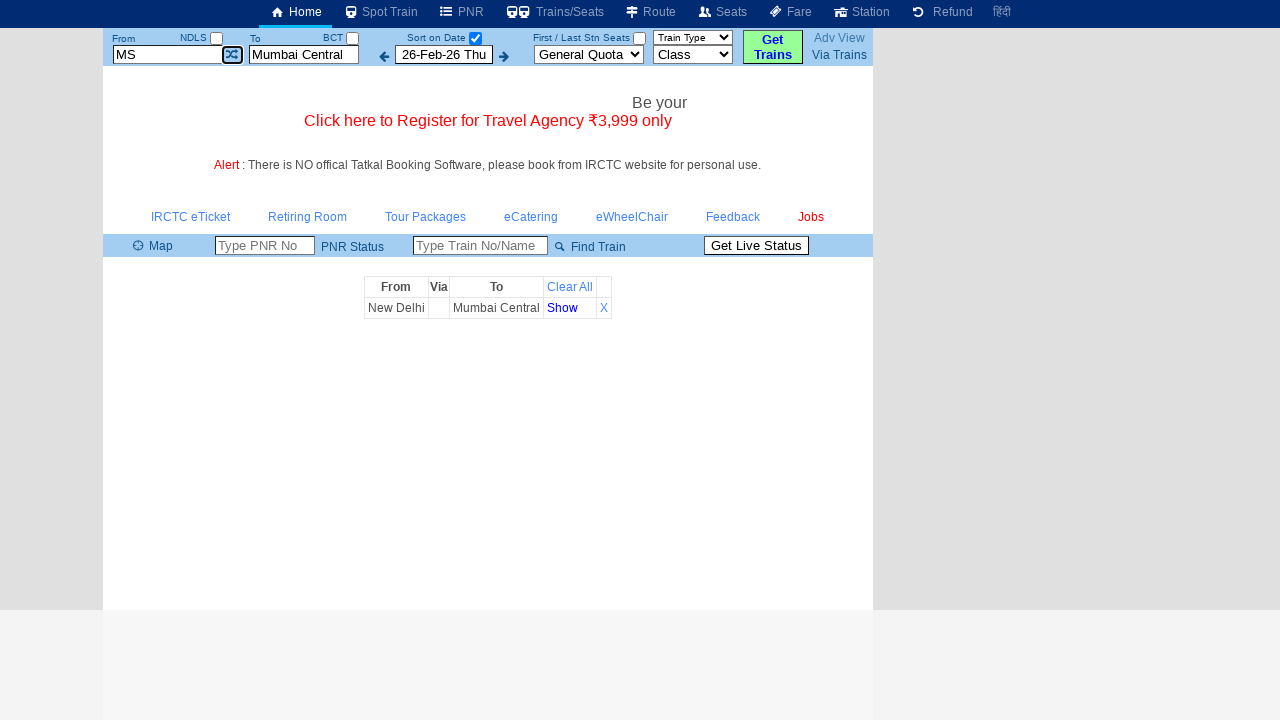

Cleared destination station field on #txtStationTo
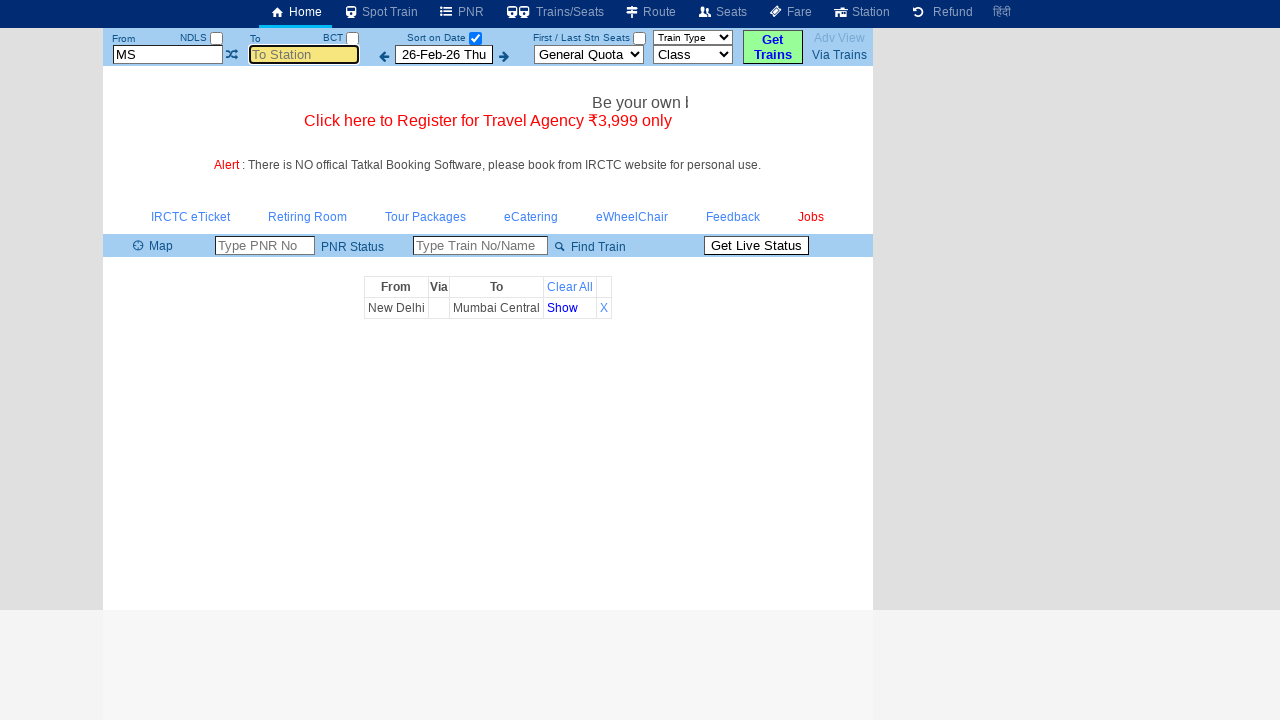

Entered 'TPJ' (Tirupati) as destination station on #txtStationTo
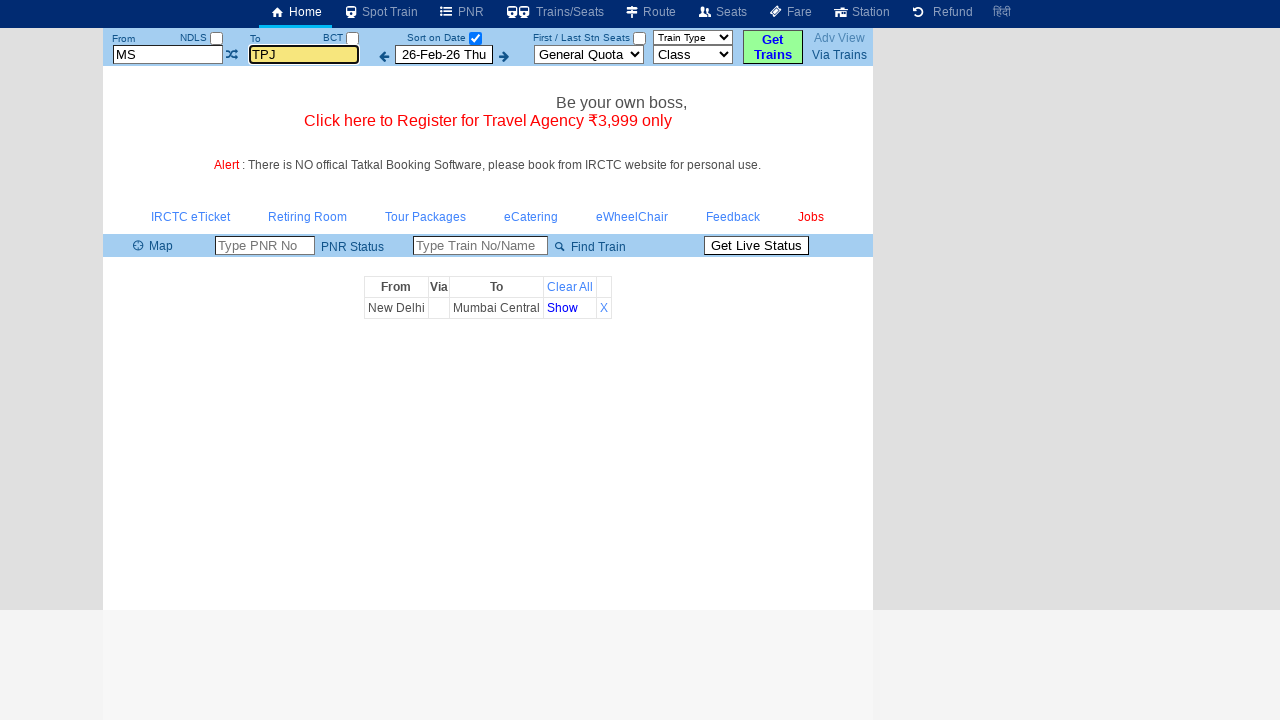

Pressed Tab to move from destination station field on #txtStationTo
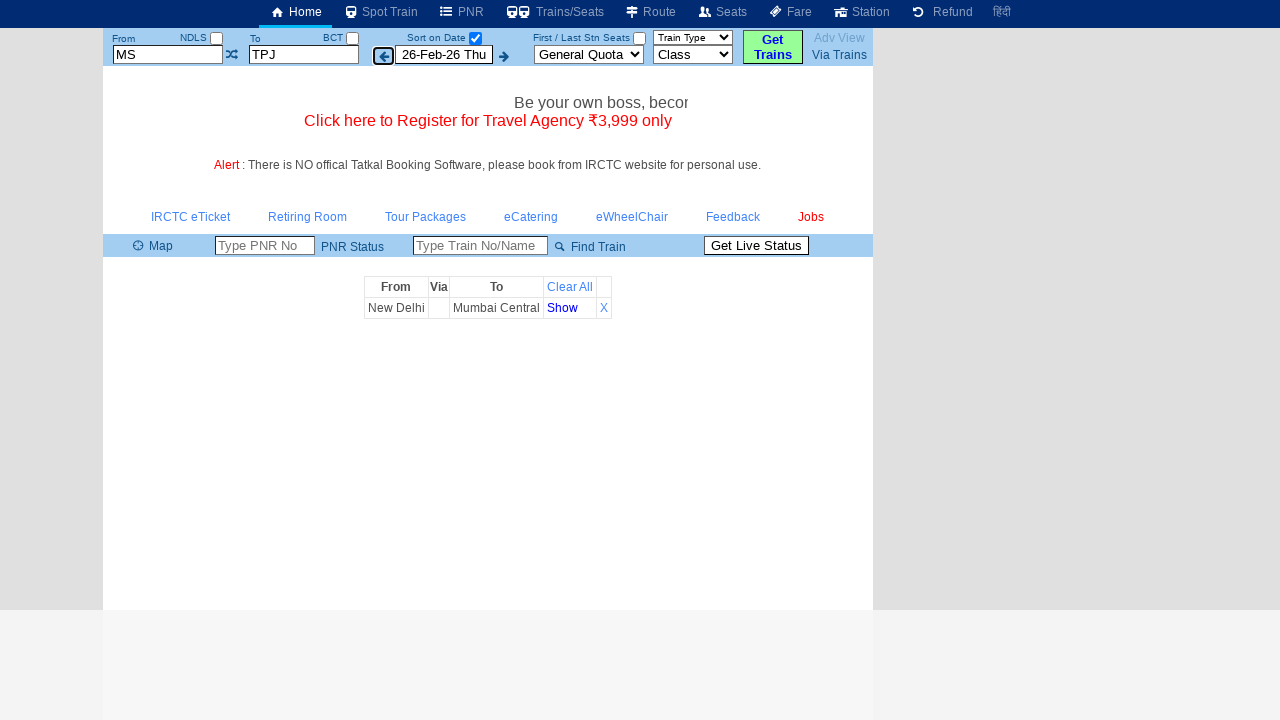

Checked status of 'Date Only' checkbox: True
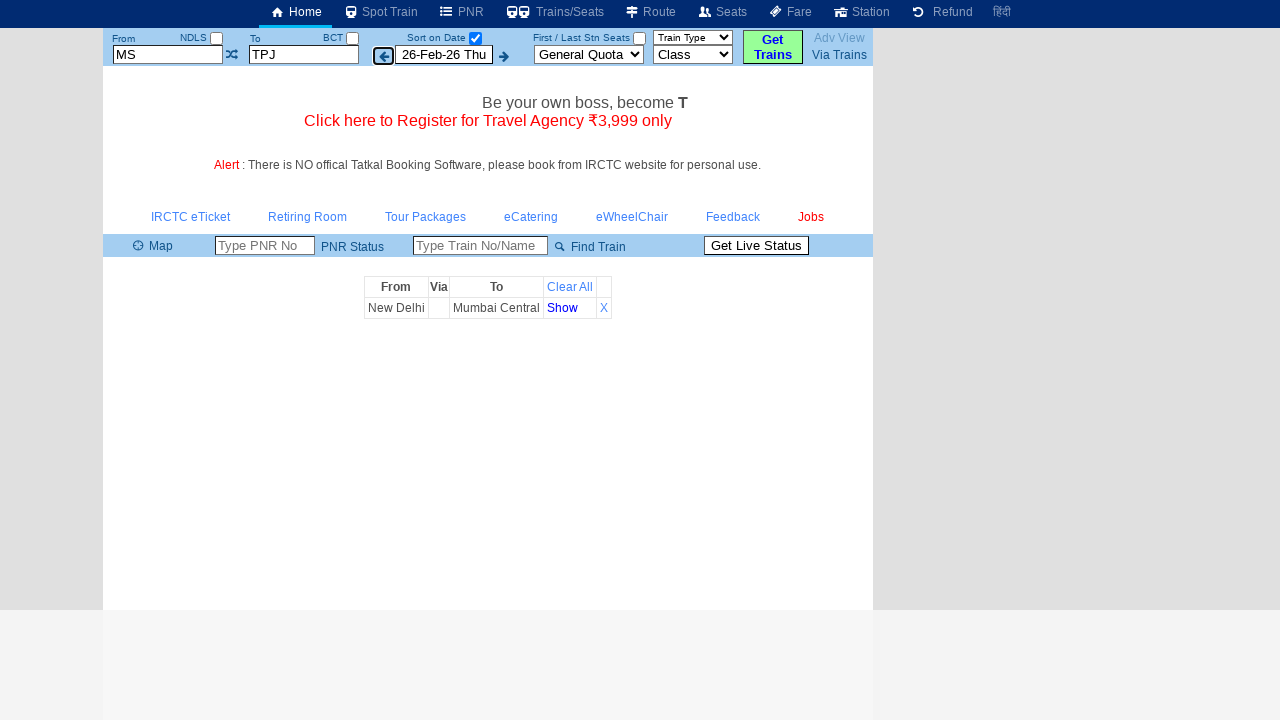

Unchecked the 'Date Only' checkbox at (475, 38) on #chkSelectDateOnly
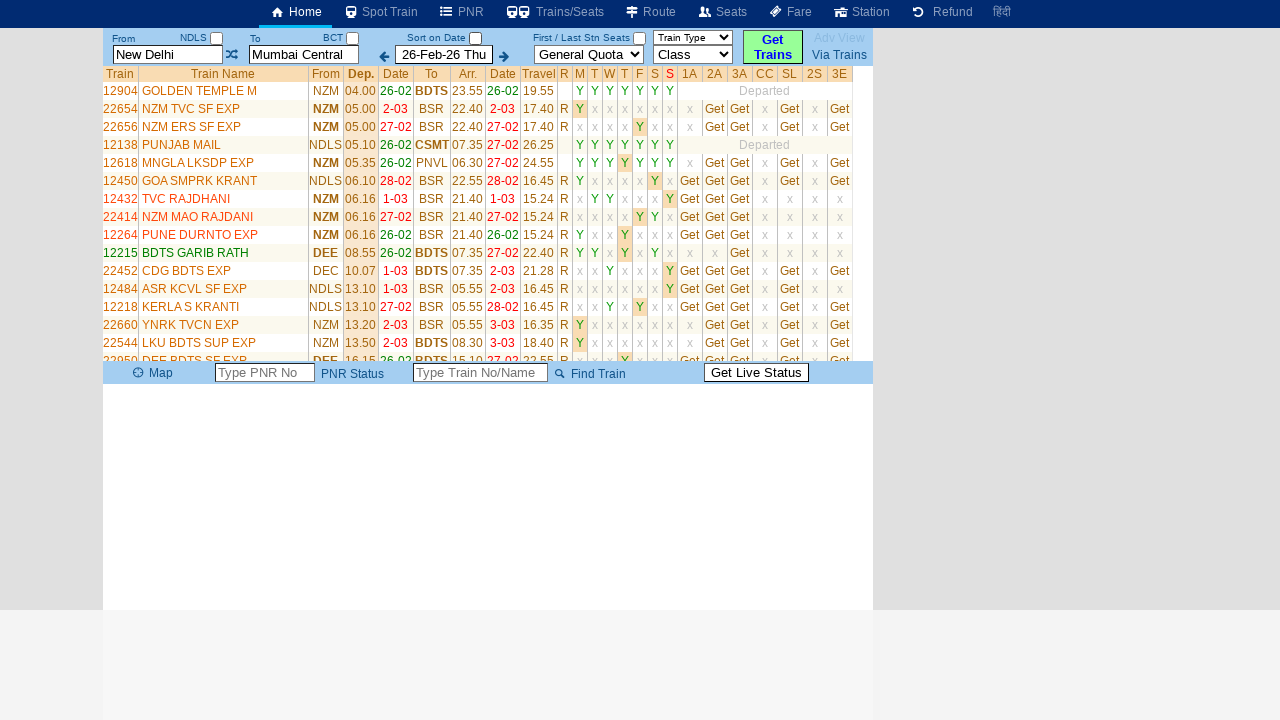

Train results loaded successfully
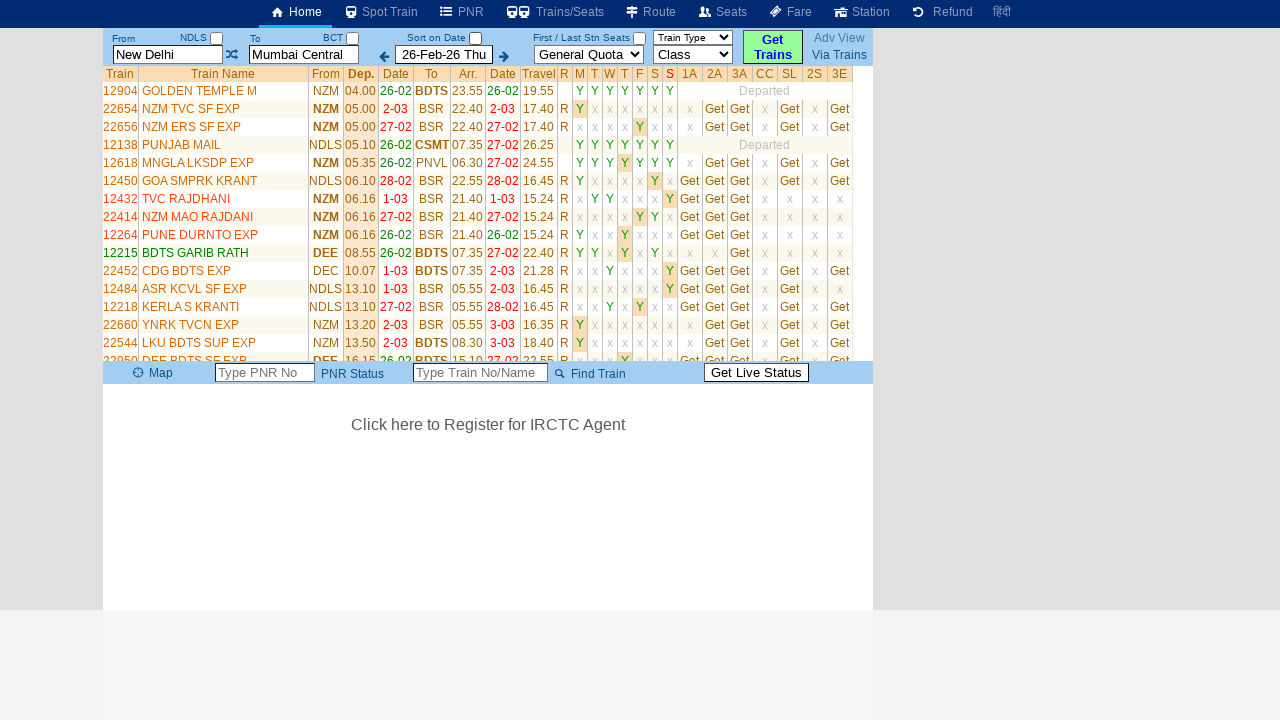

Clicked on Train header to sort trains at (120, 74) on xpath=//a[text()='Train']
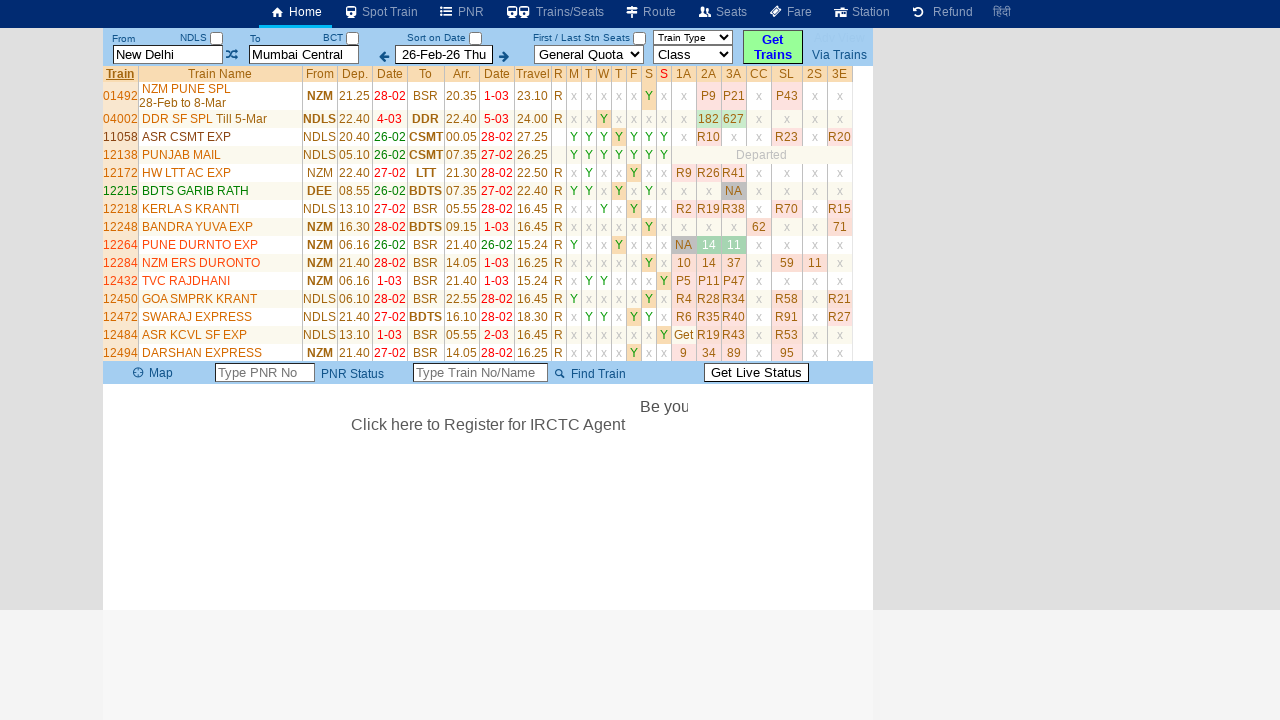

Sorted train results displayed
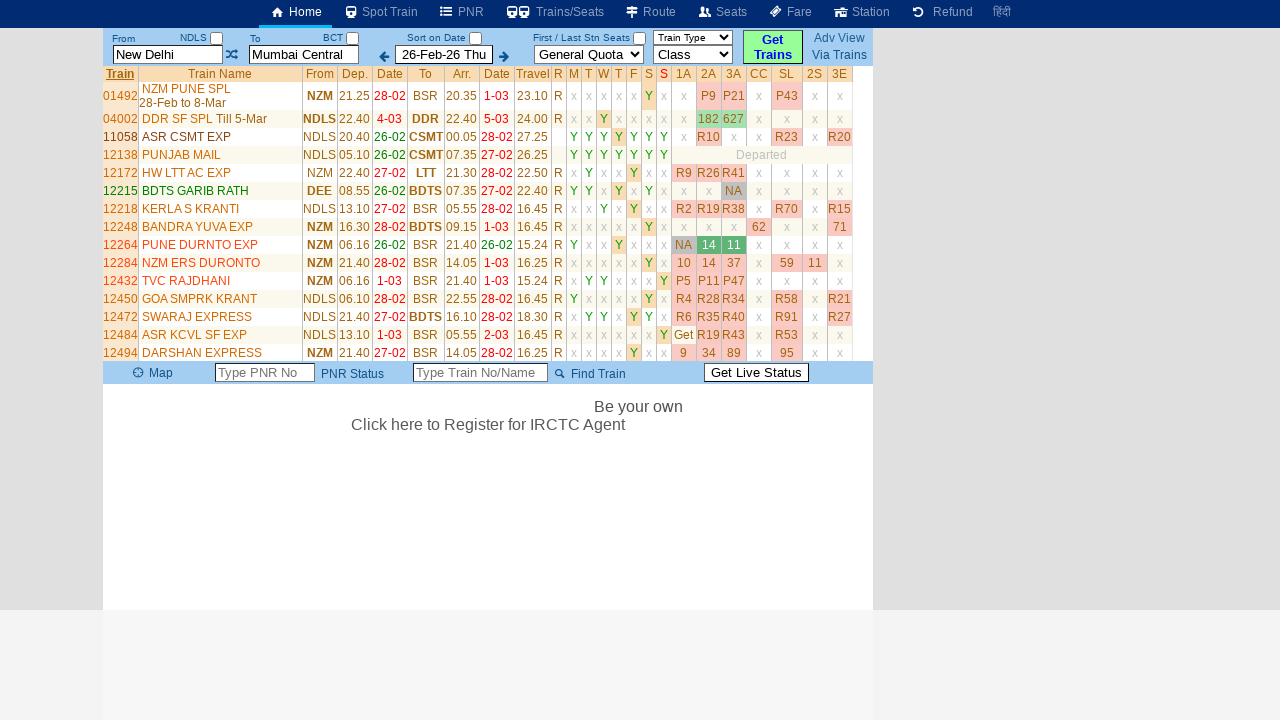

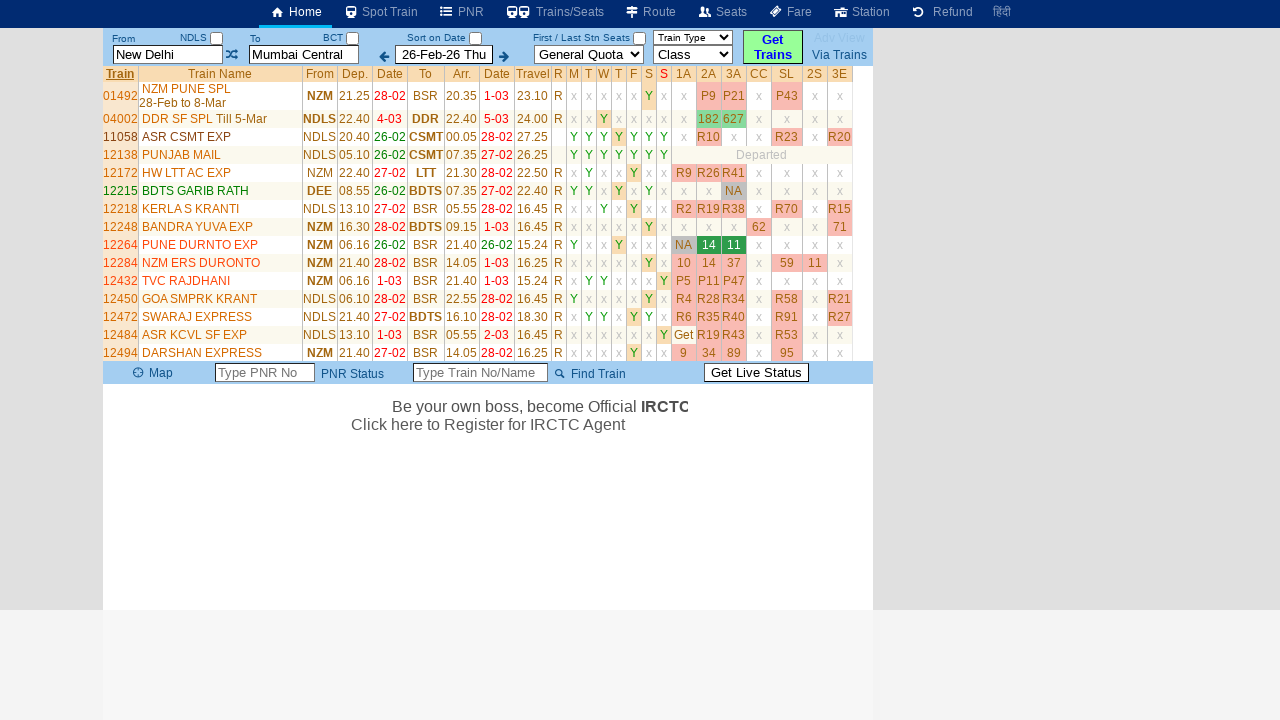